Tests dismissing a JavaScript confirm dialog by clicking the second button, dismissing the alert, and verifying the result message does not contain "successfully"

Starting URL: https://the-internet.herokuapp.com/javascript_alerts

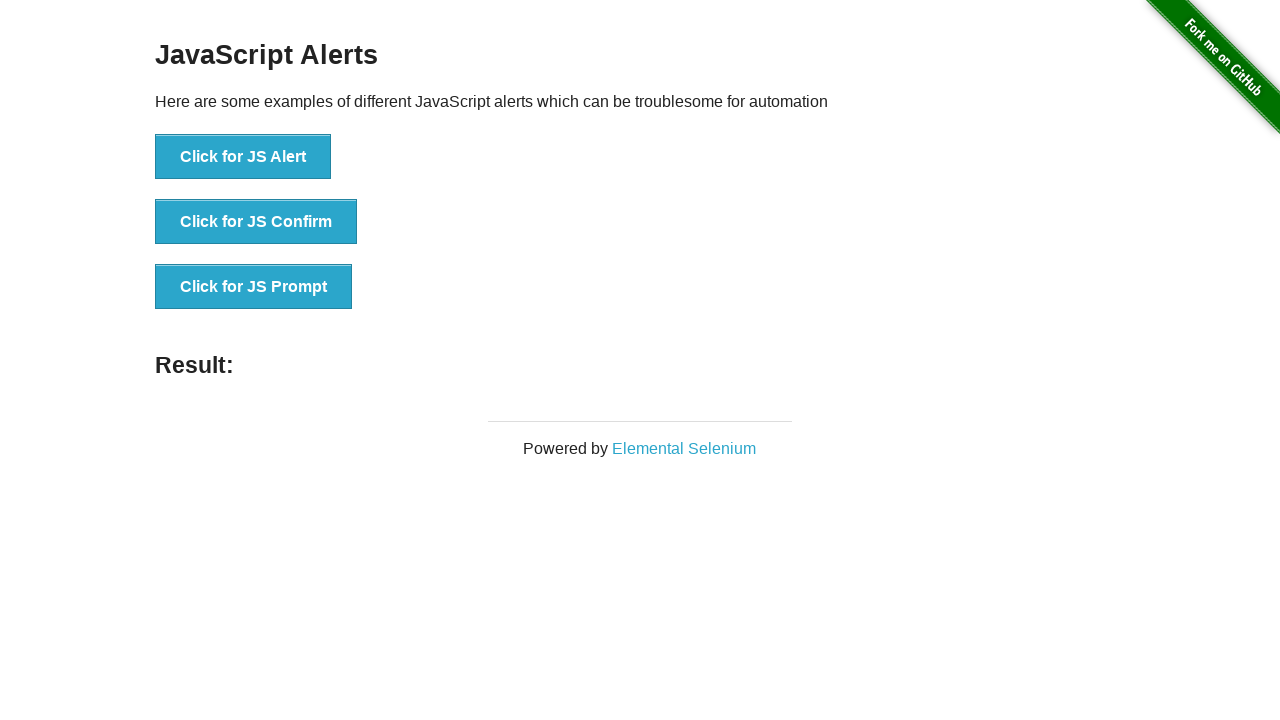

Set up dialog handler to dismiss JavaScript confirm
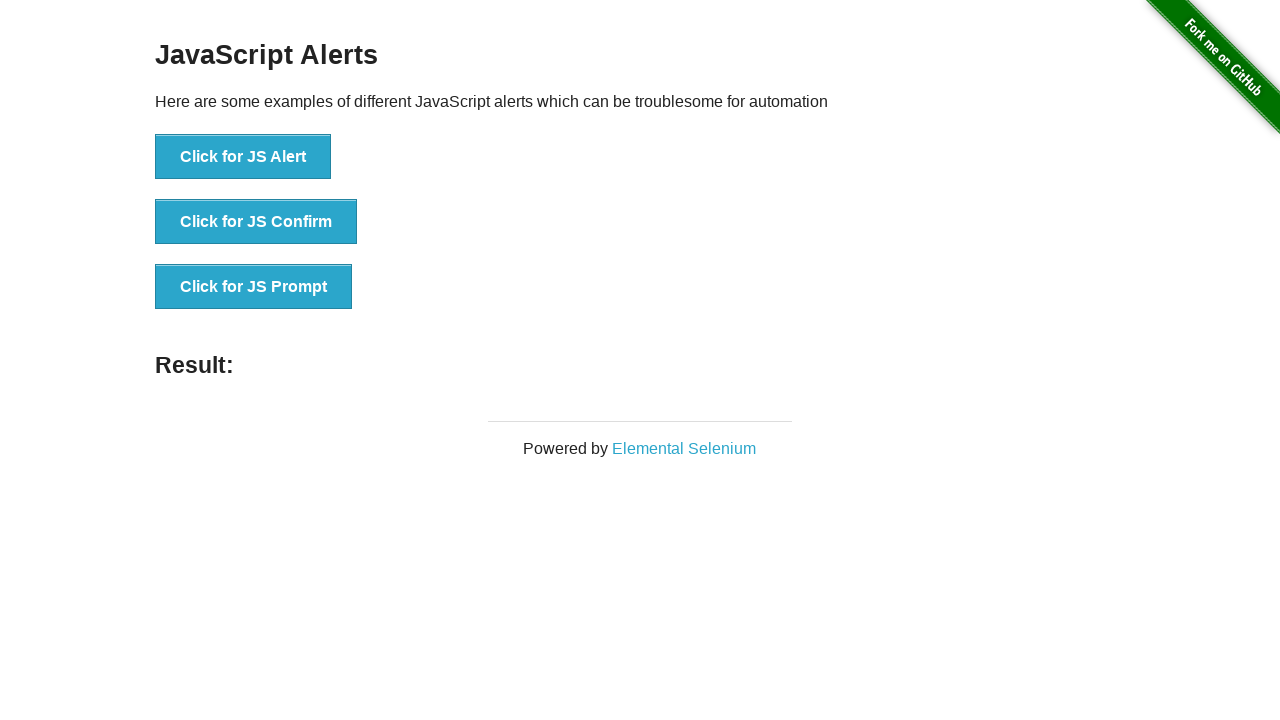

Clicked button to trigger JavaScript confirm dialog at (256, 222) on button[onclick='jsConfirm()']
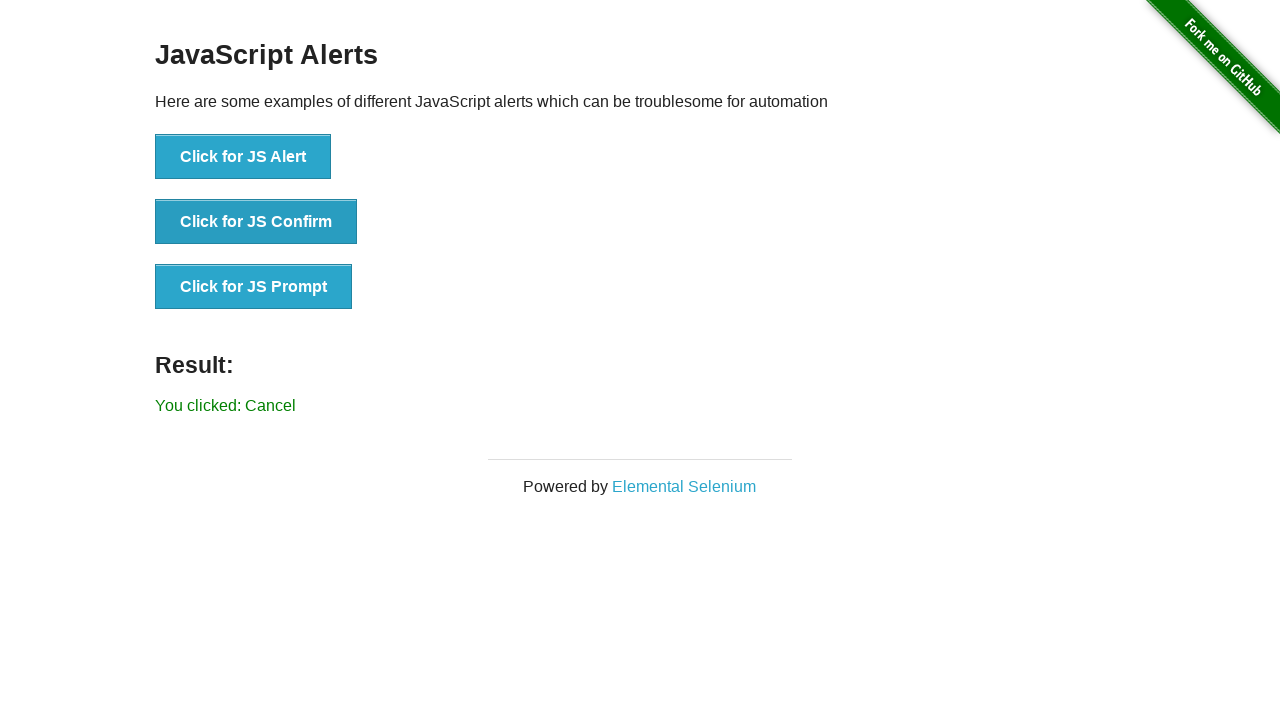

Result message element loaded
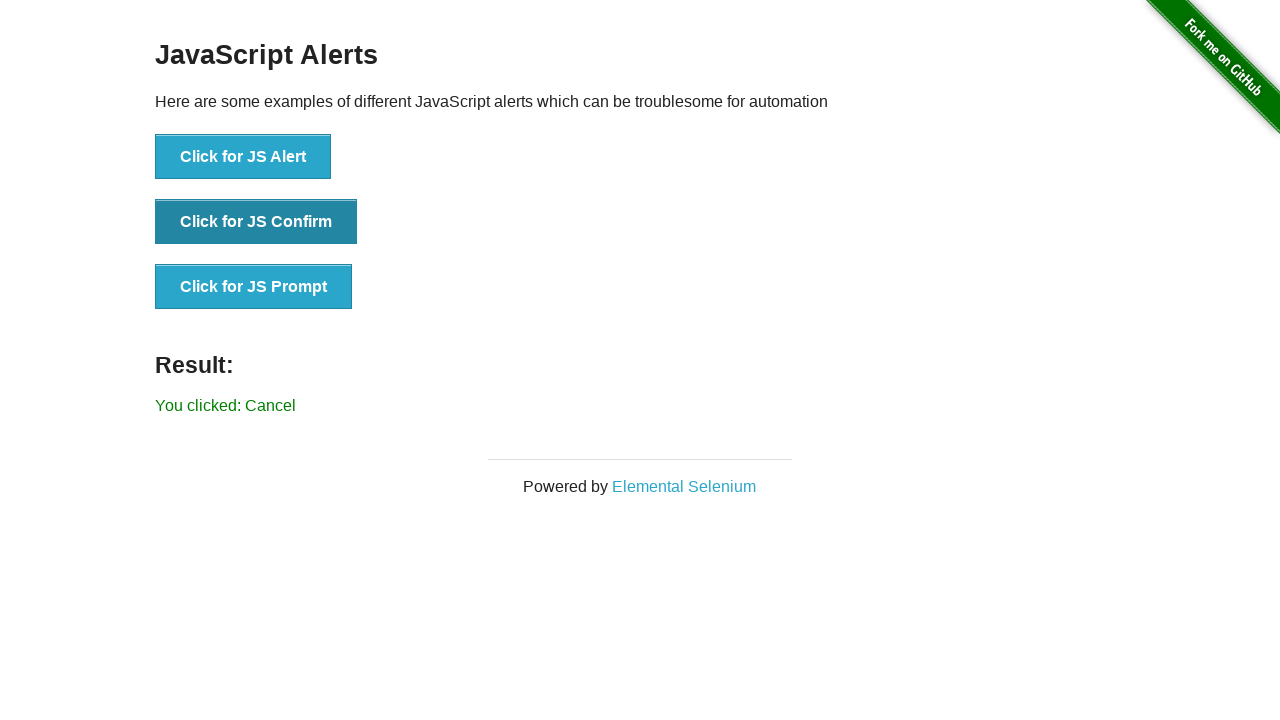

Retrieved result text: 'You clicked: Cancel'
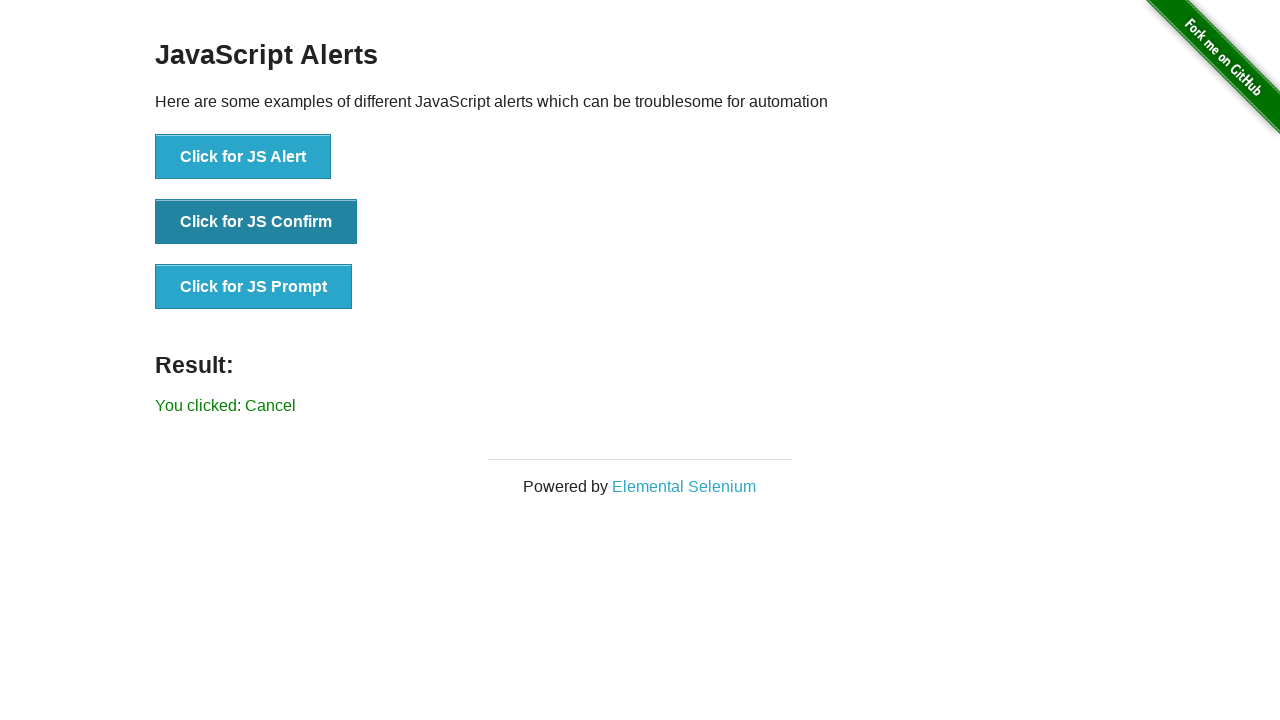

Verified result message does not contain 'successfully'
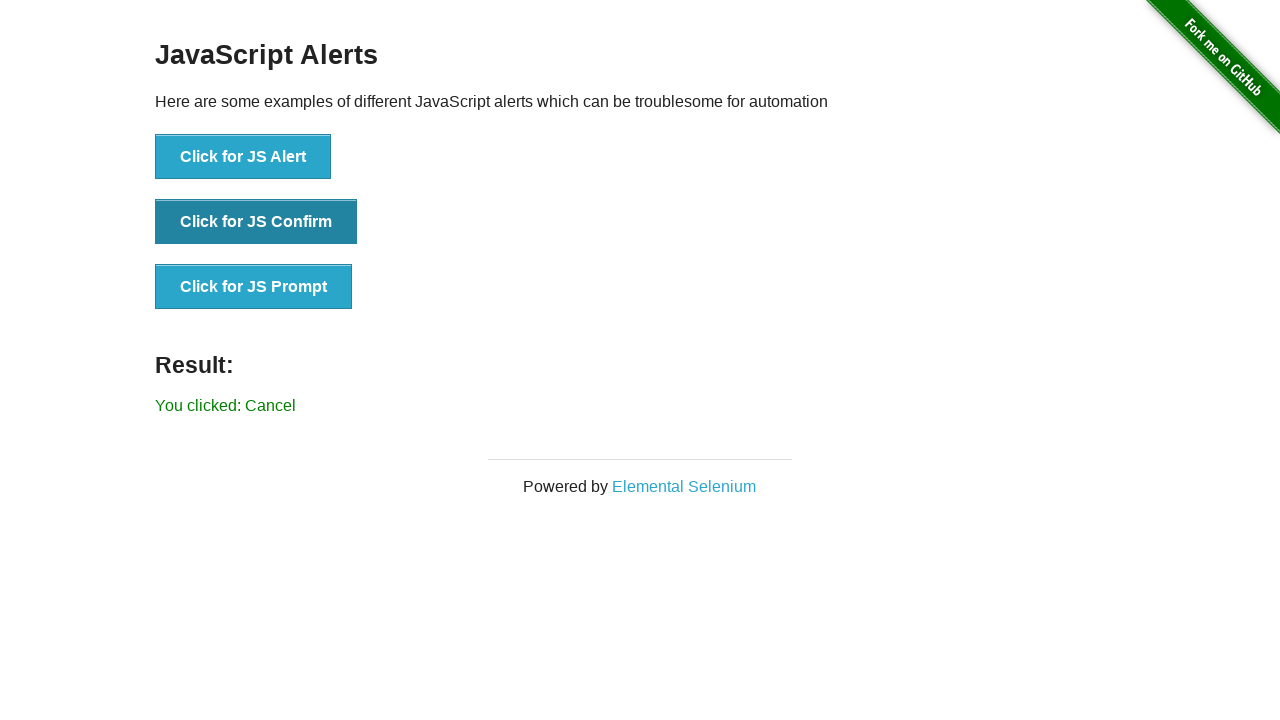

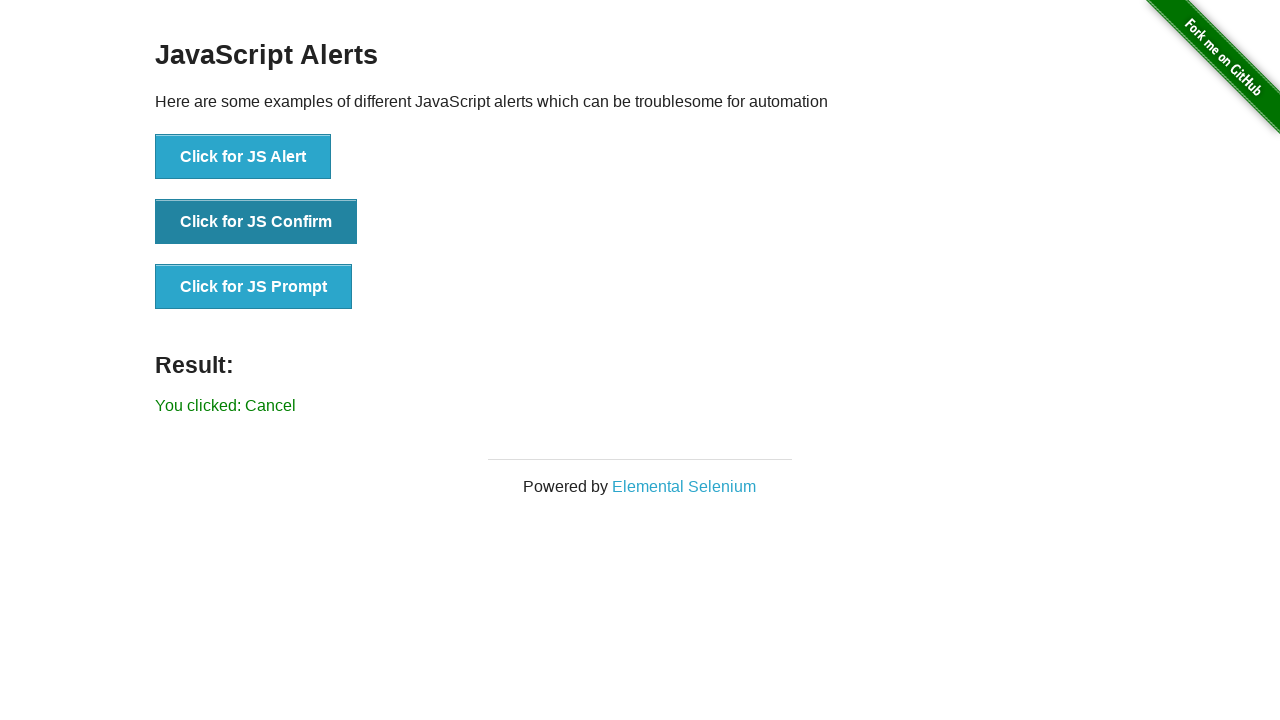